Tests hovering through multiple navigation menu items in sequence including Laptops, Components, Tablets, Software, Phones, Cameras and MP3 Players

Starting URL: http://opencart.abstracta.us/

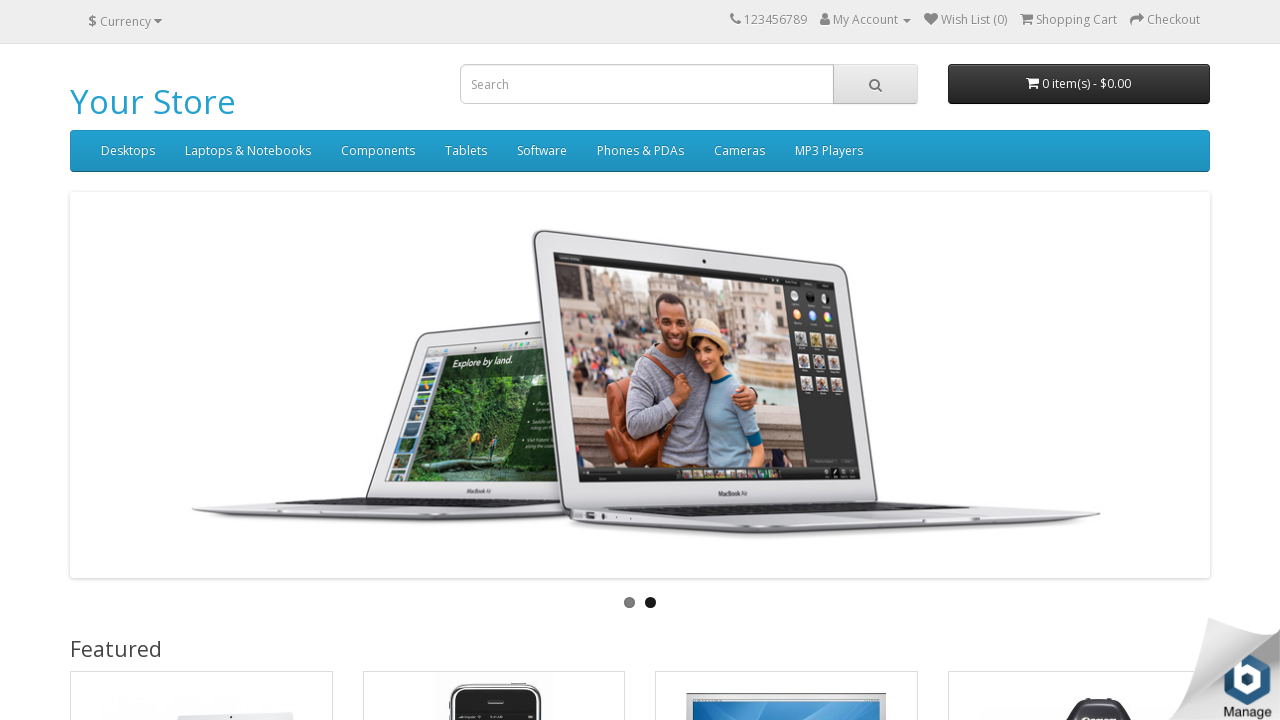

Hovered over Laptops & Notebooks menu item at (248, 151) on xpath=//li//a[text()='Laptops & Notebooks']
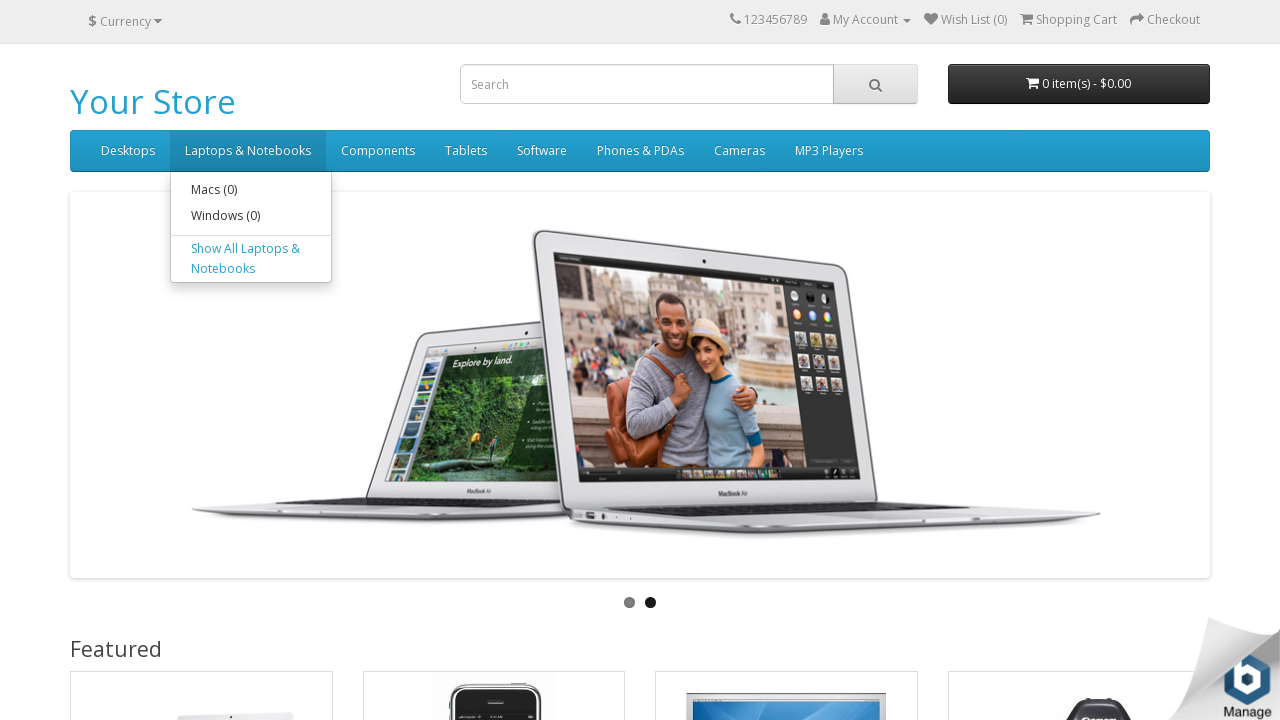

Waited 1000ms for Laptops & Notebooks menu to display
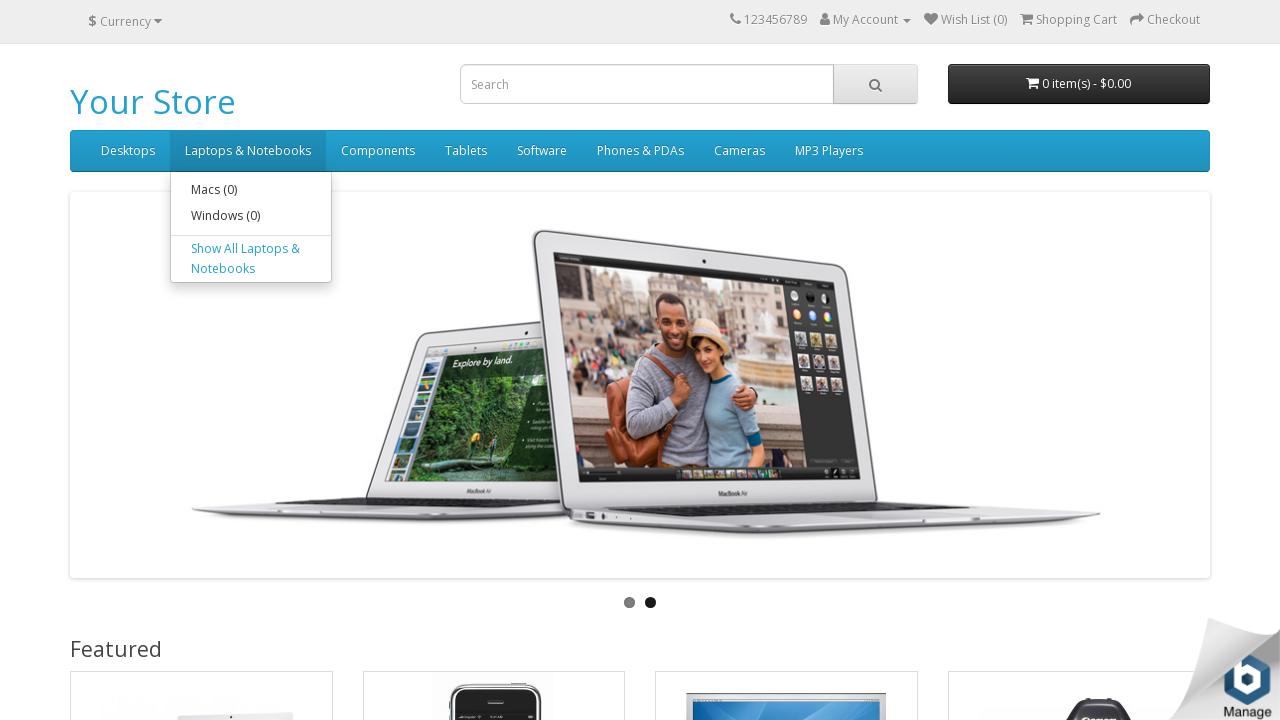

Hovered over Components menu item at (378, 151) on xpath=//li//a[text()='Components']
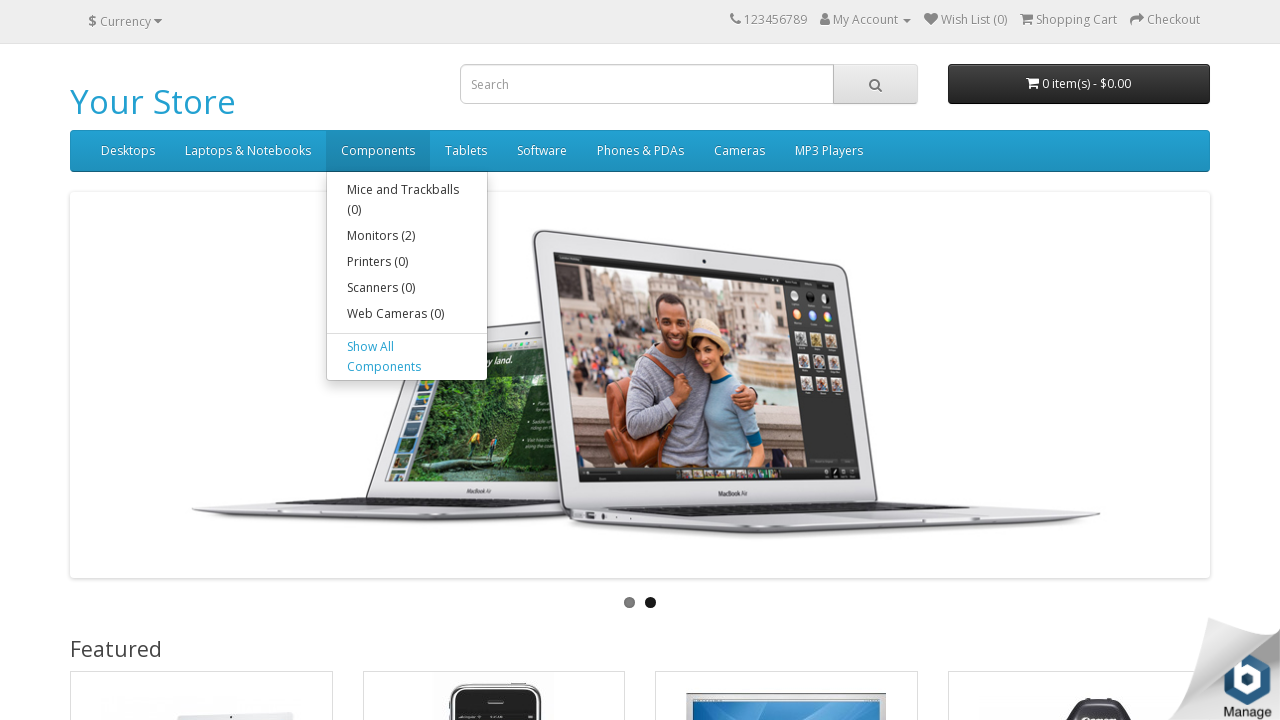

Waited 1000ms for Components menu to display
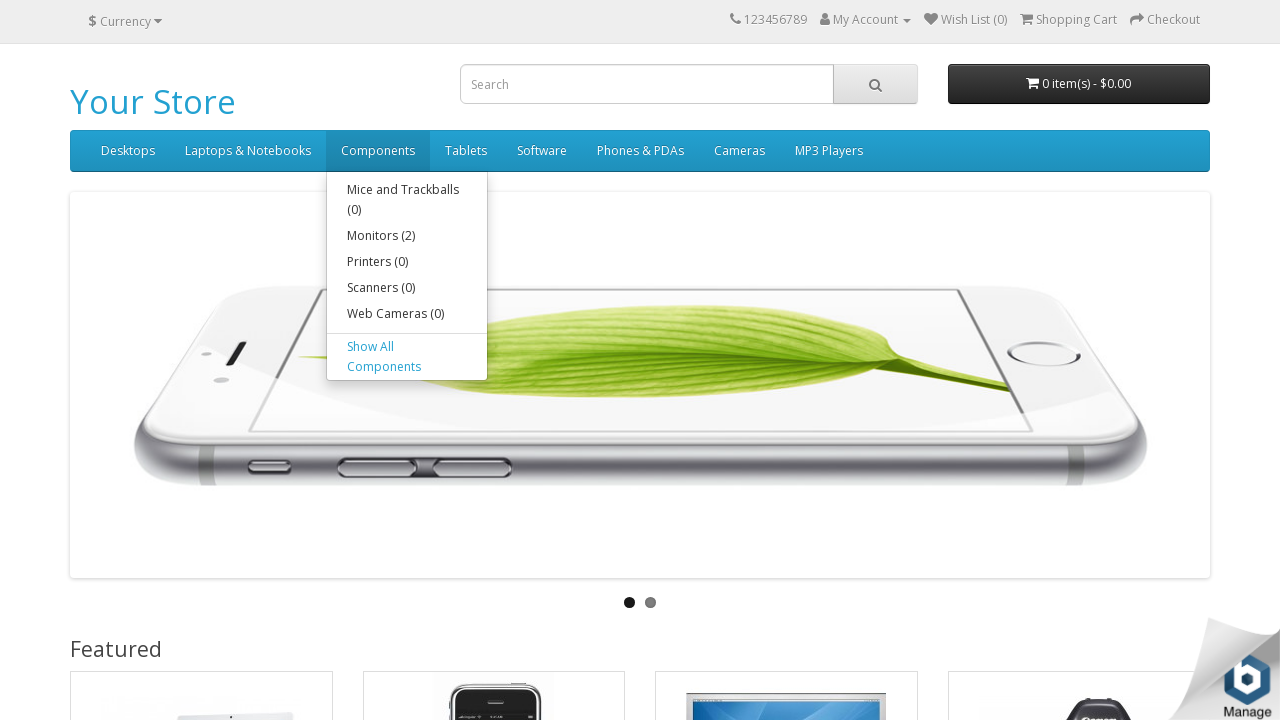

Hovered over Tablets menu item at (466, 151) on xpath=//li//a[text()='Tablets']
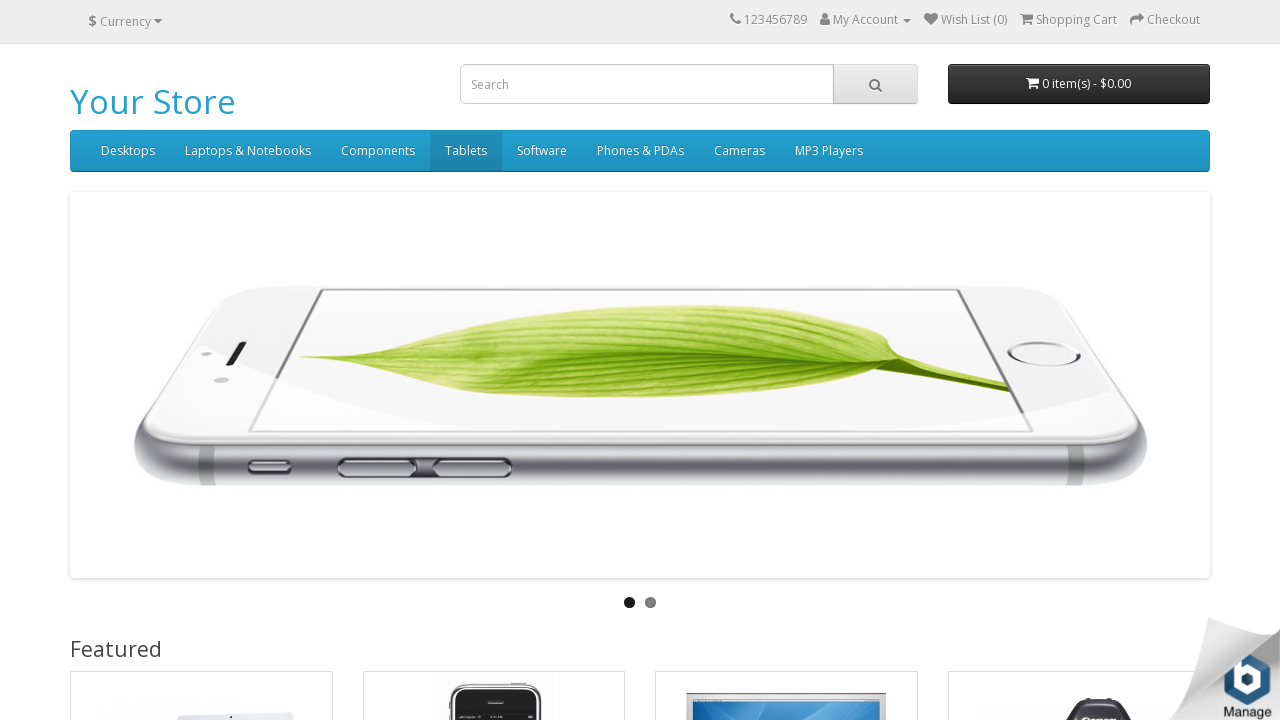

Waited 1000ms for Tablets menu to display
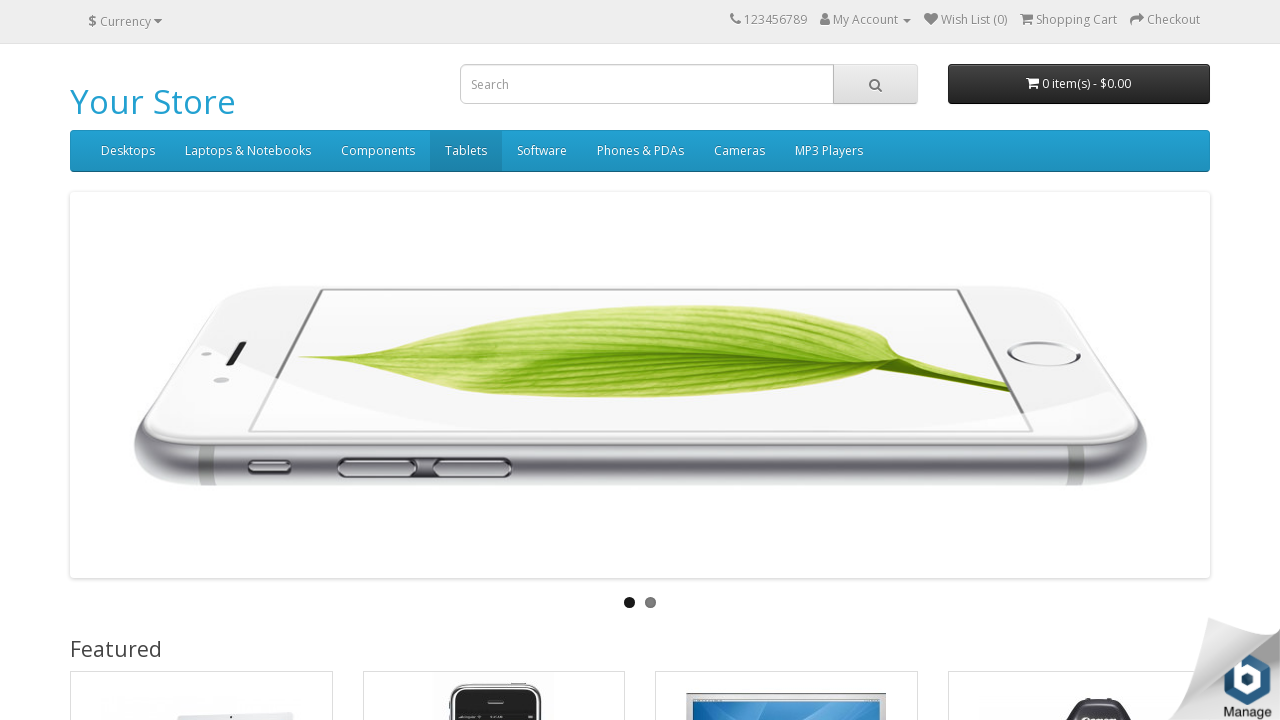

Hovered over Laptops & Notebooks menu item again at (248, 151) on xpath=//li//a[text()='Laptops & Notebooks']
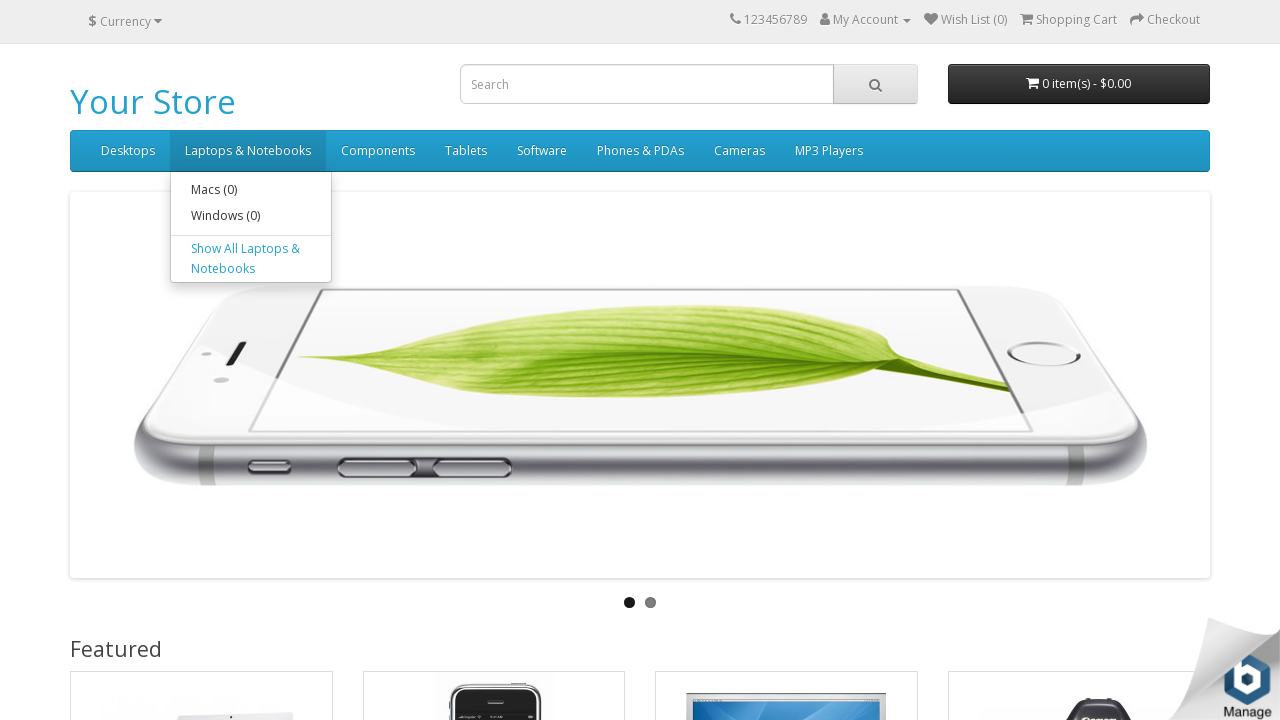

Waited 1000ms for Laptops & Notebooks menu to display
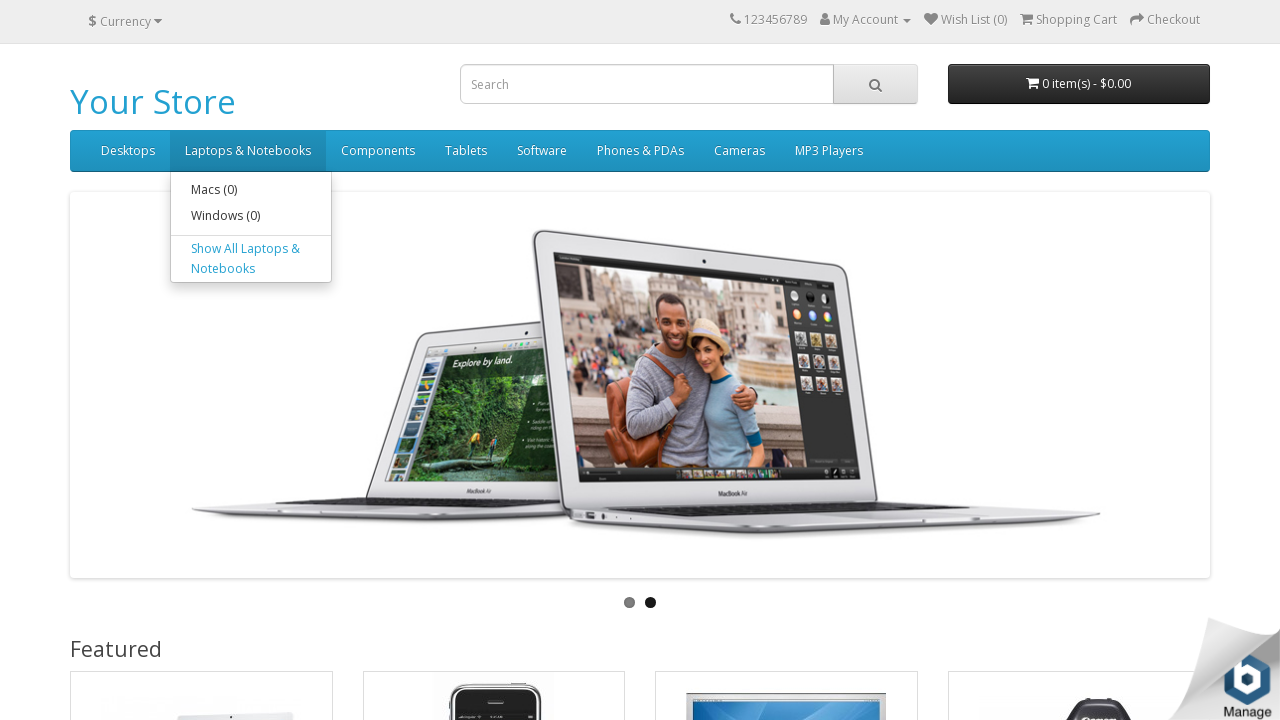

Hovered over Phones & PDAs menu item at (640, 151) on xpath=//li//a[text()='Phones & PDAs']
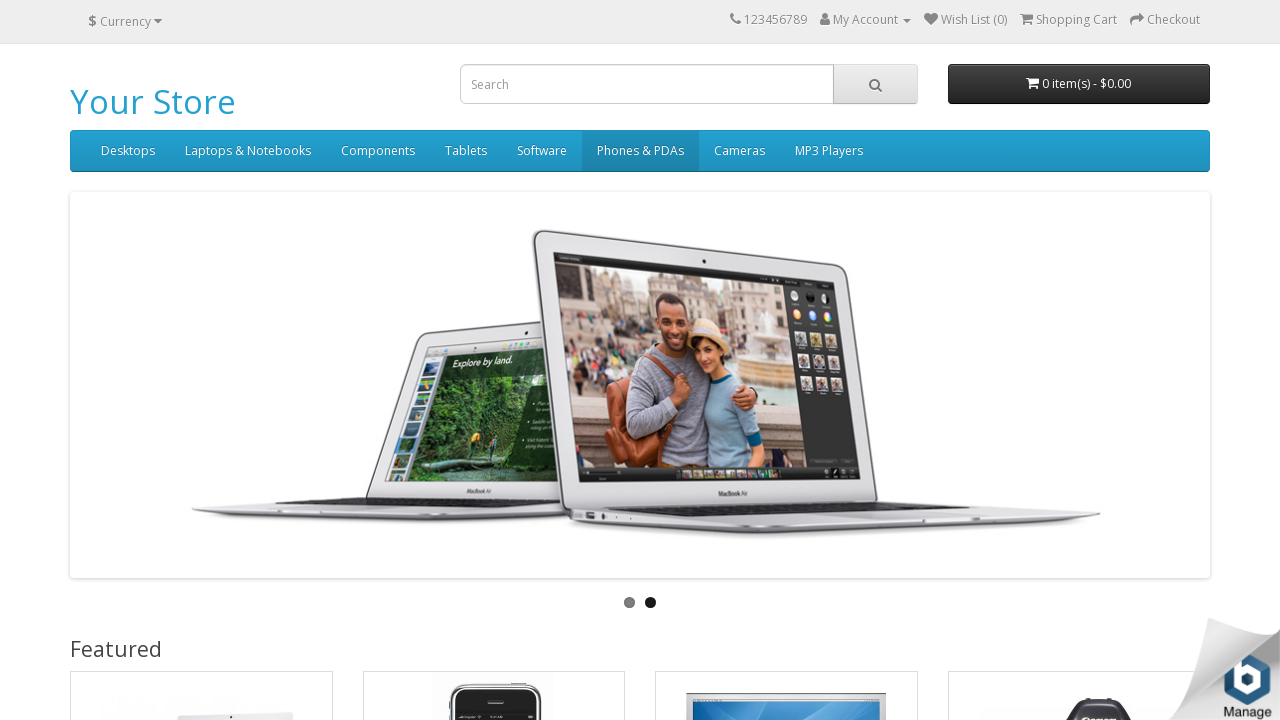

Waited 1000ms for Phones & PDAs menu to display
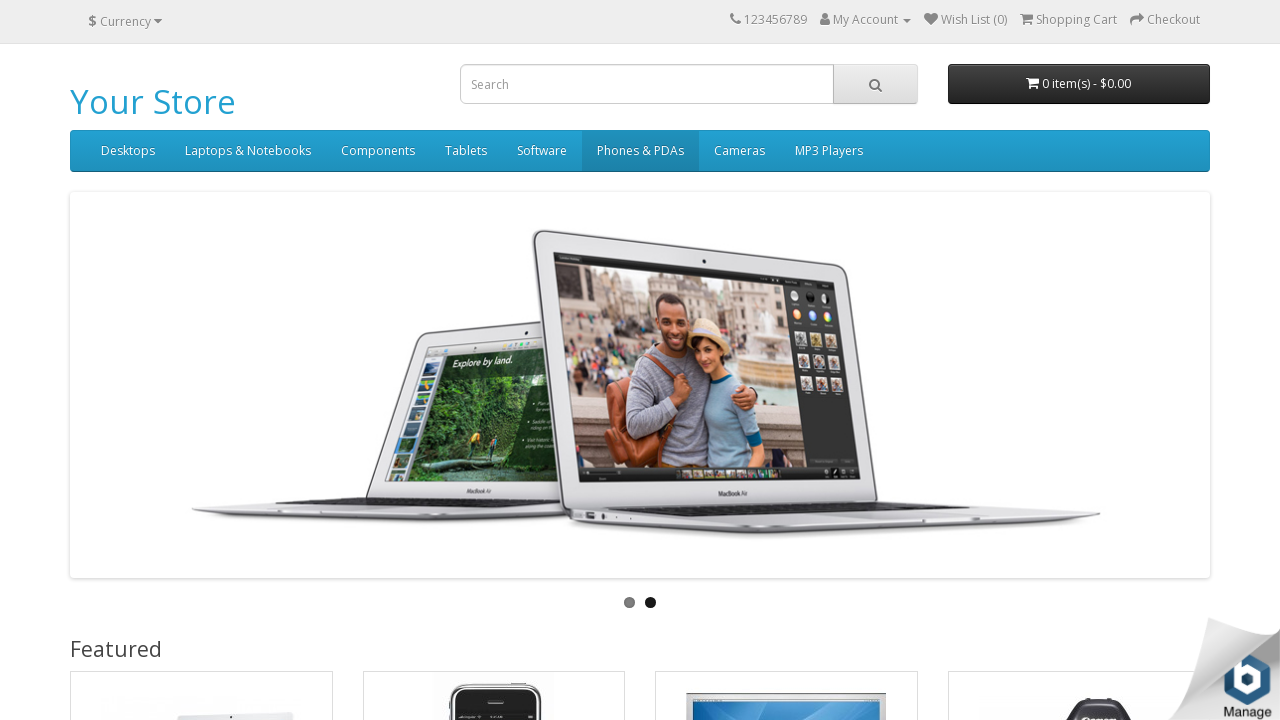

Hovered over Cameras menu item at (740, 151) on xpath=//li//a[text()='Cameras']
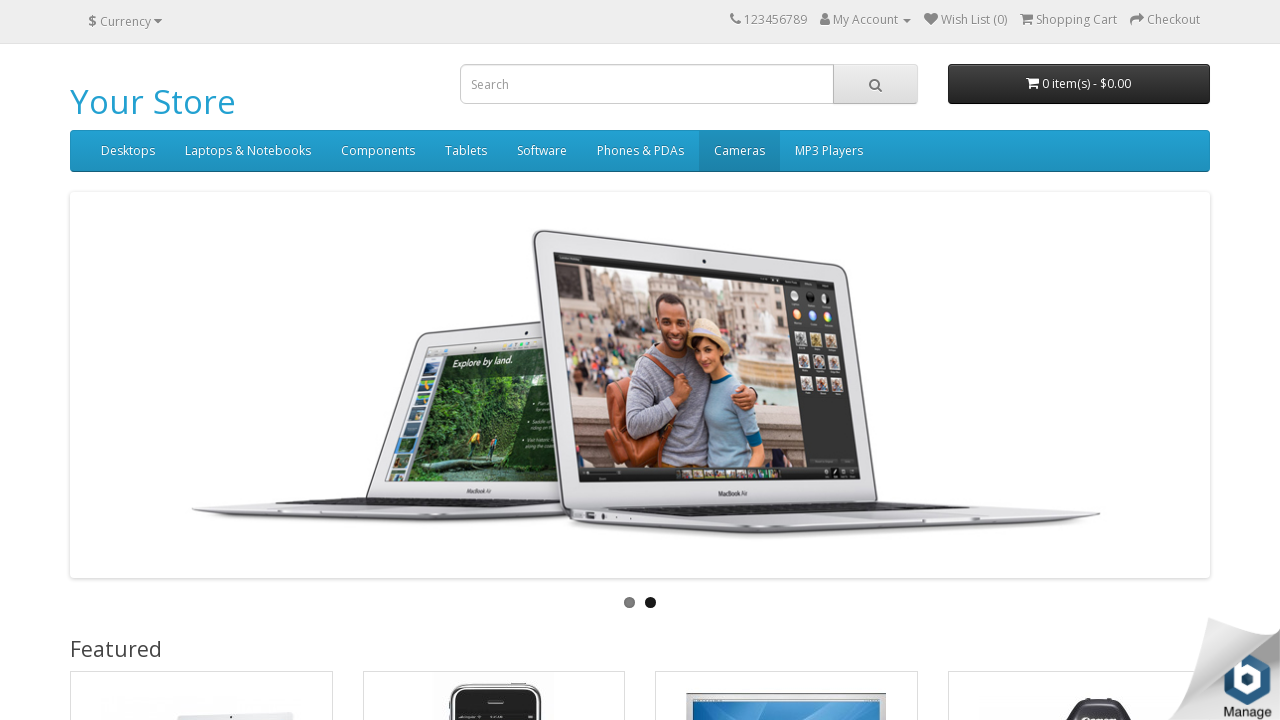

Waited 1000ms for Cameras menu to display
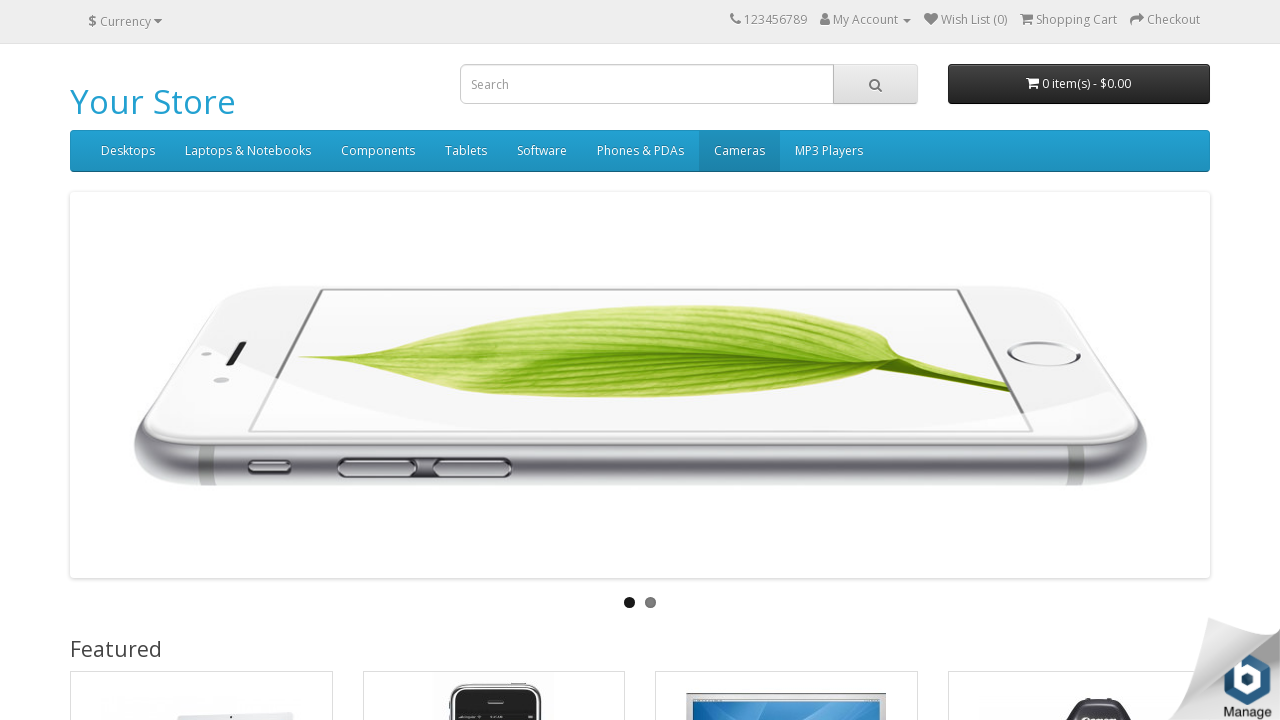

Hovered over Software menu item at (542, 151) on xpath=//li//a[text()='Software']
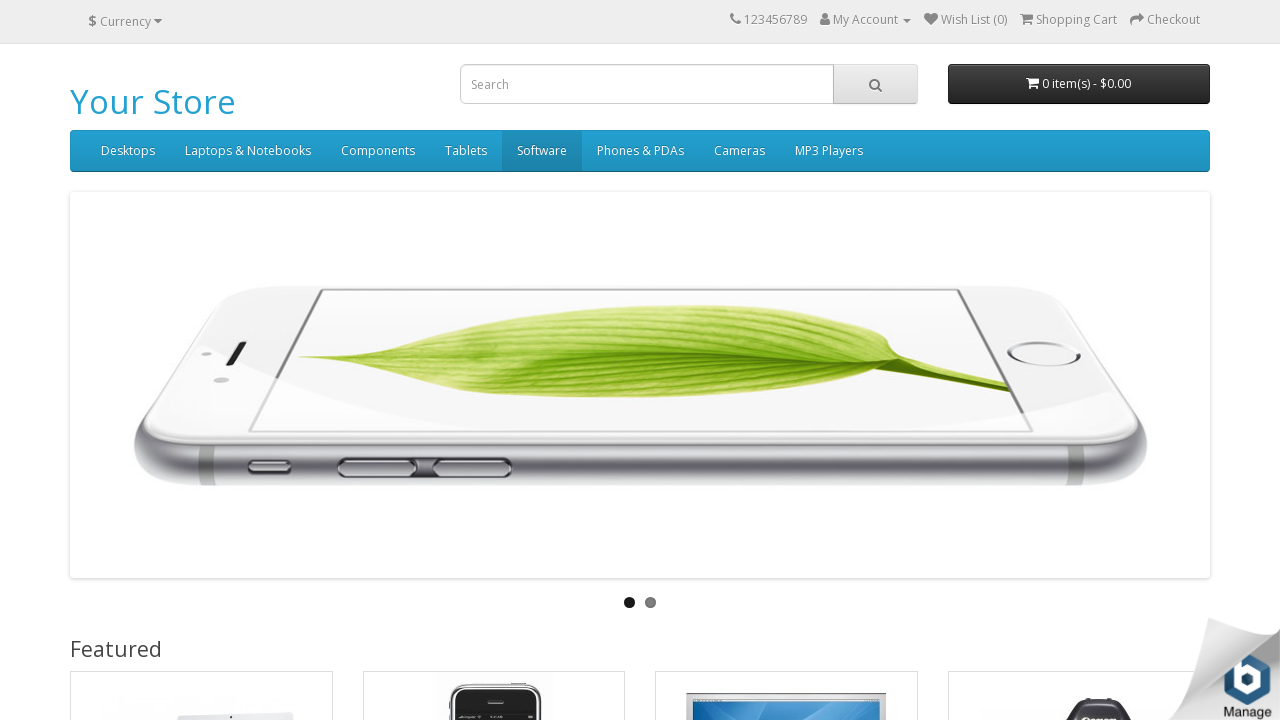

Waited 1000ms for Software menu to display
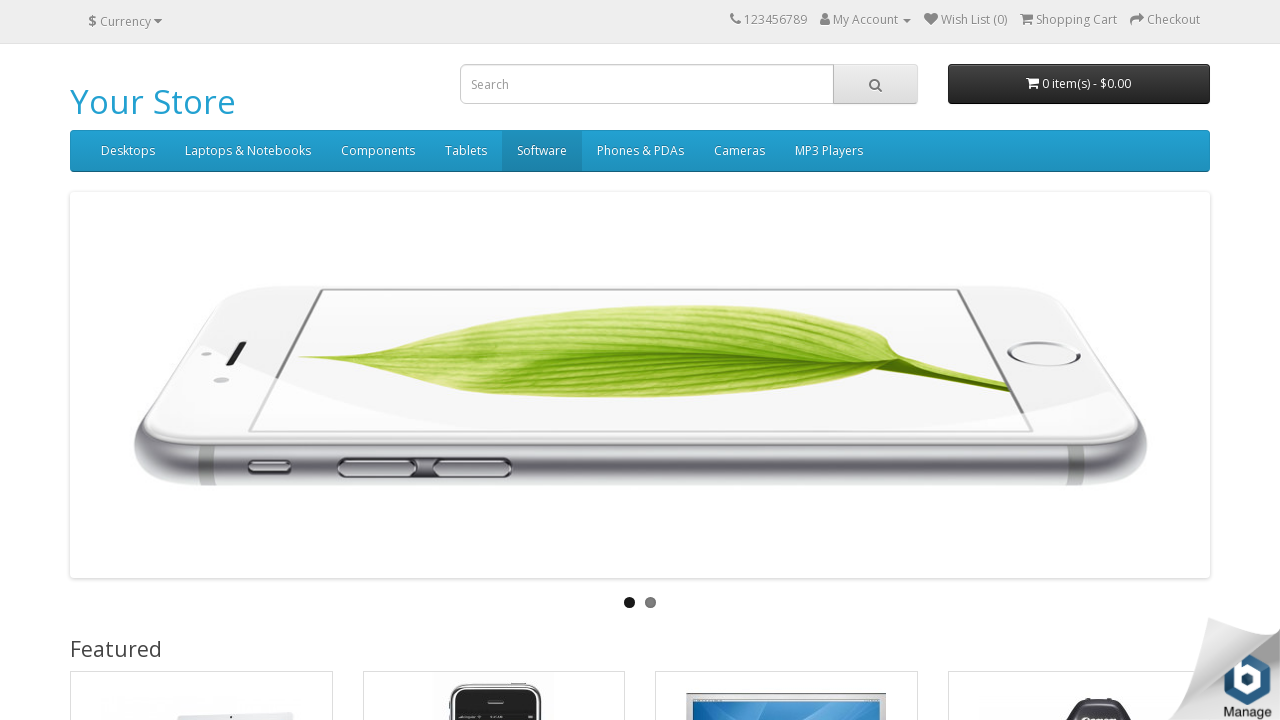

Hovered over MP3 Players menu item at (829, 151) on xpath=//li//a[text()='MP3 Players']
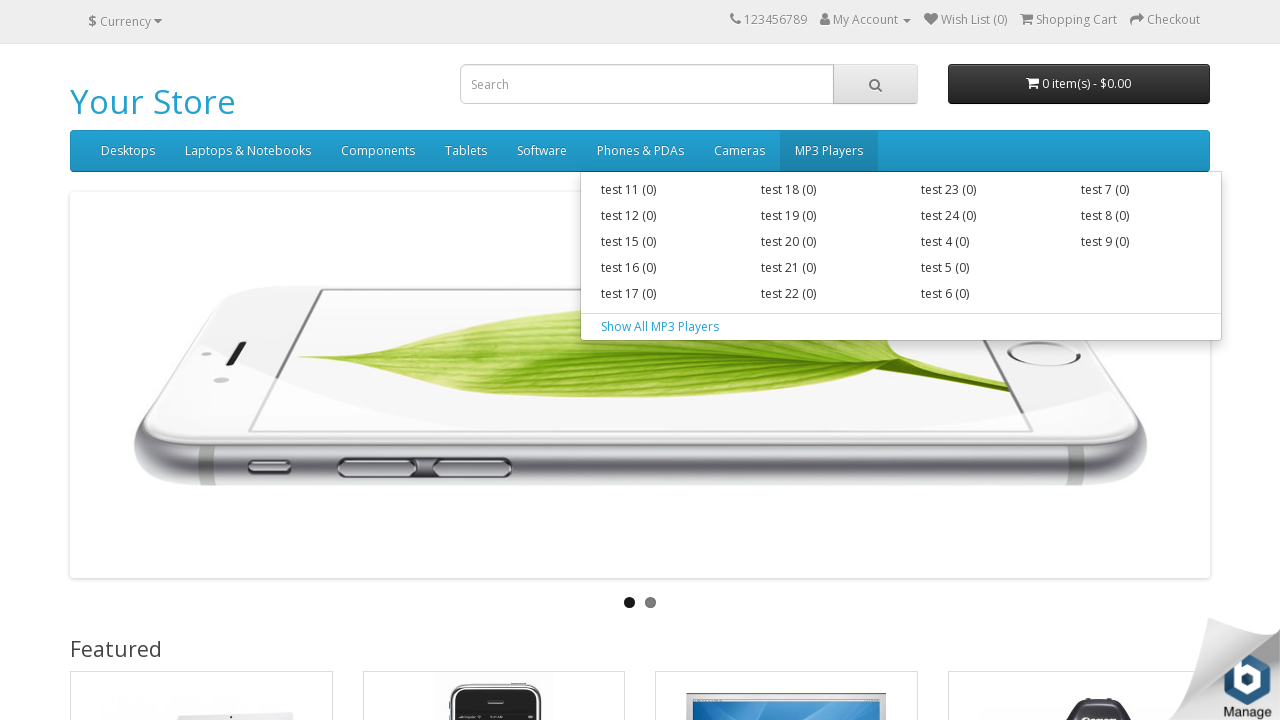

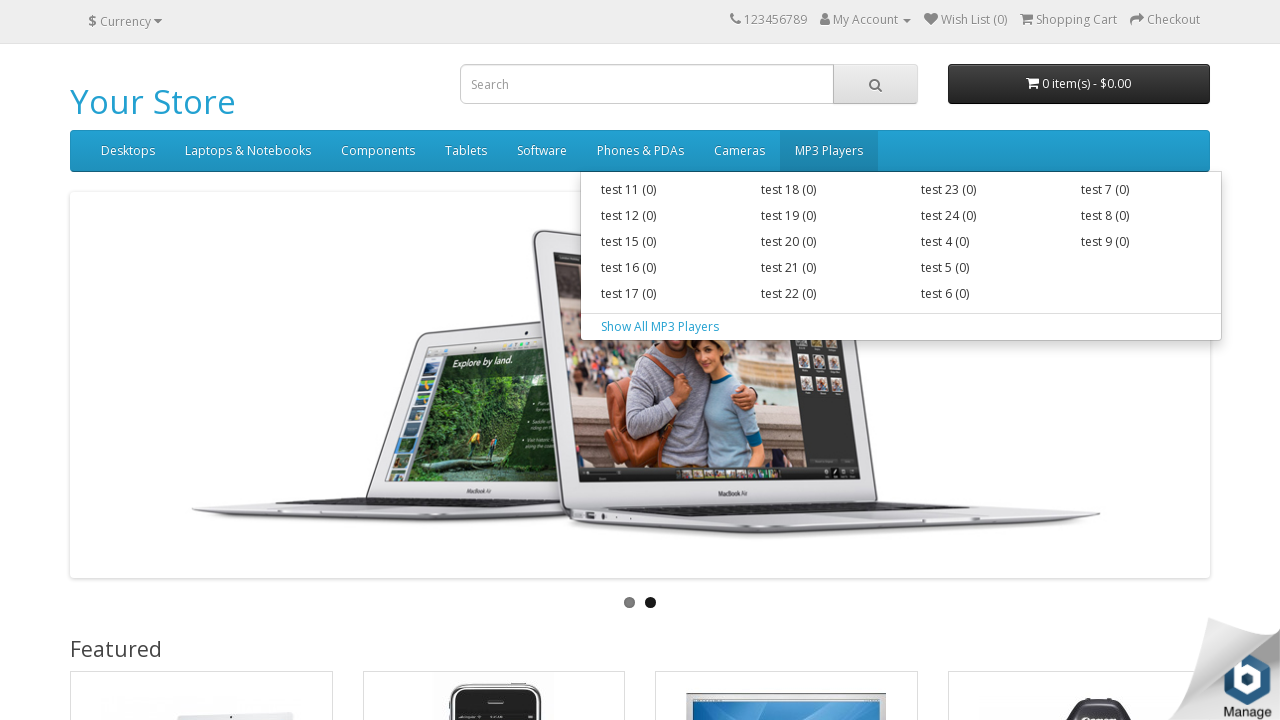